Simple test that navigates to the Jio.com homepage and verifies the page loads

Starting URL: https://jio.com

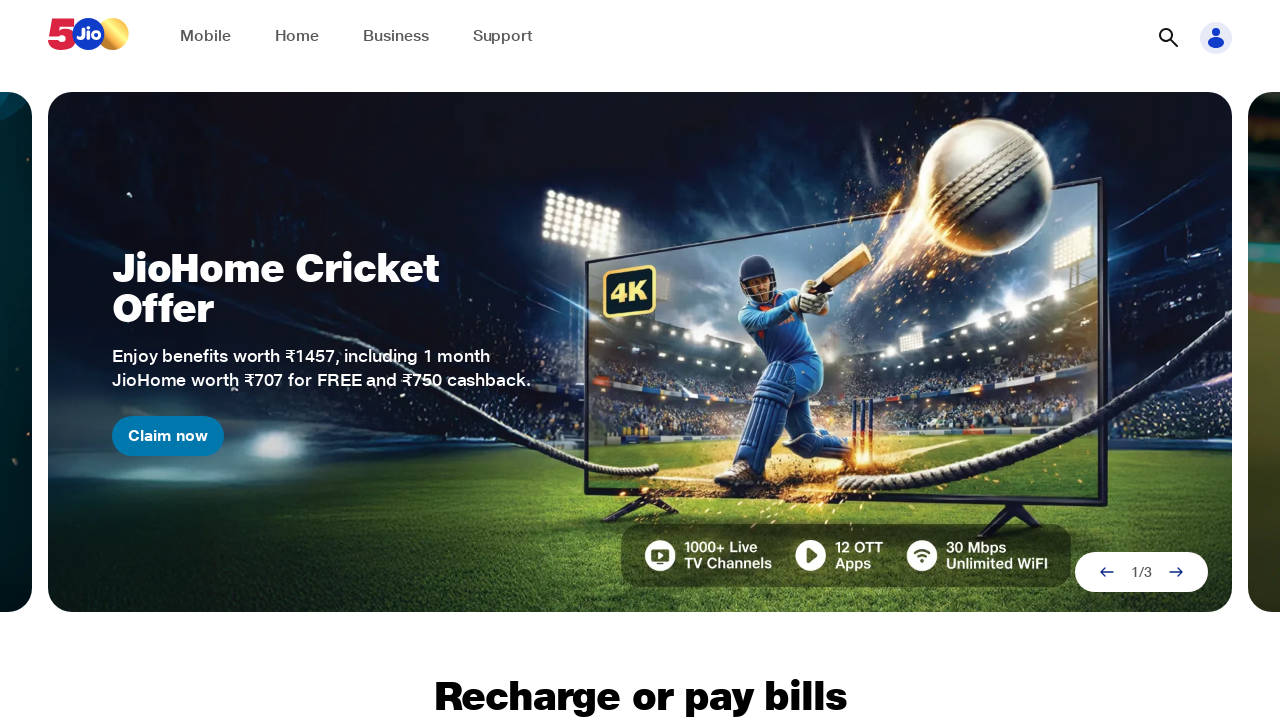

Waited for page DOM to be fully loaded
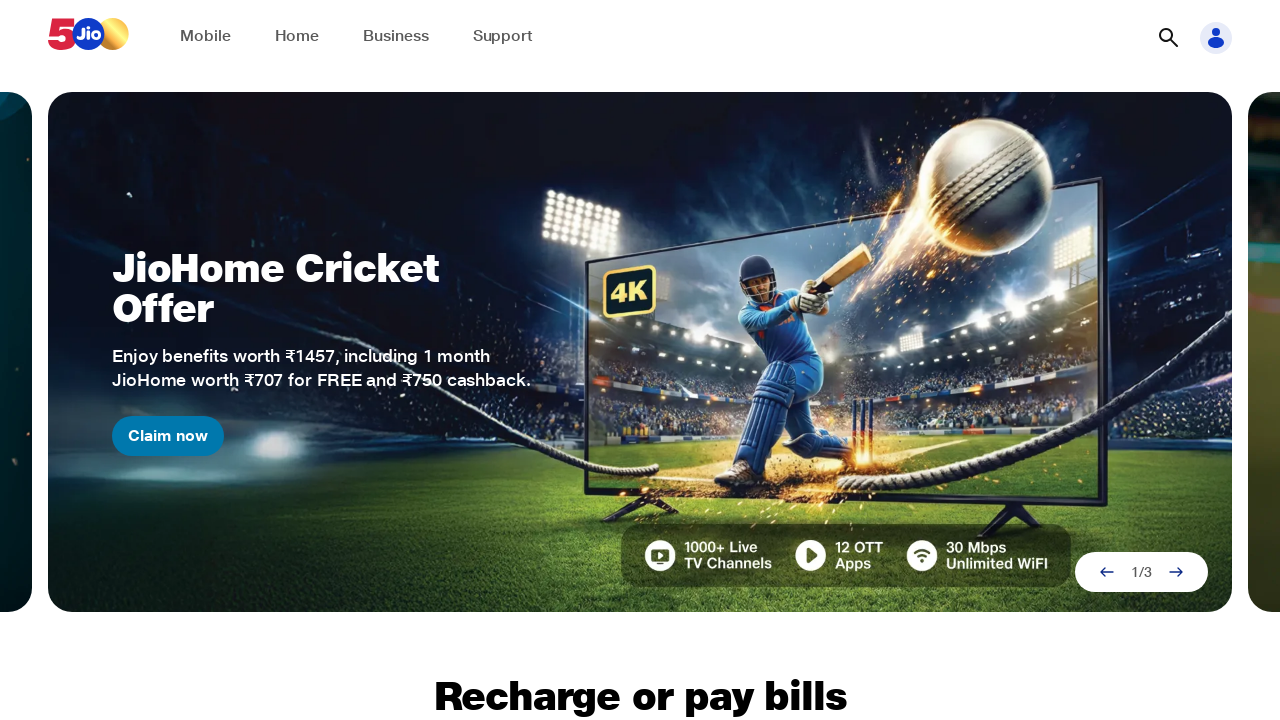

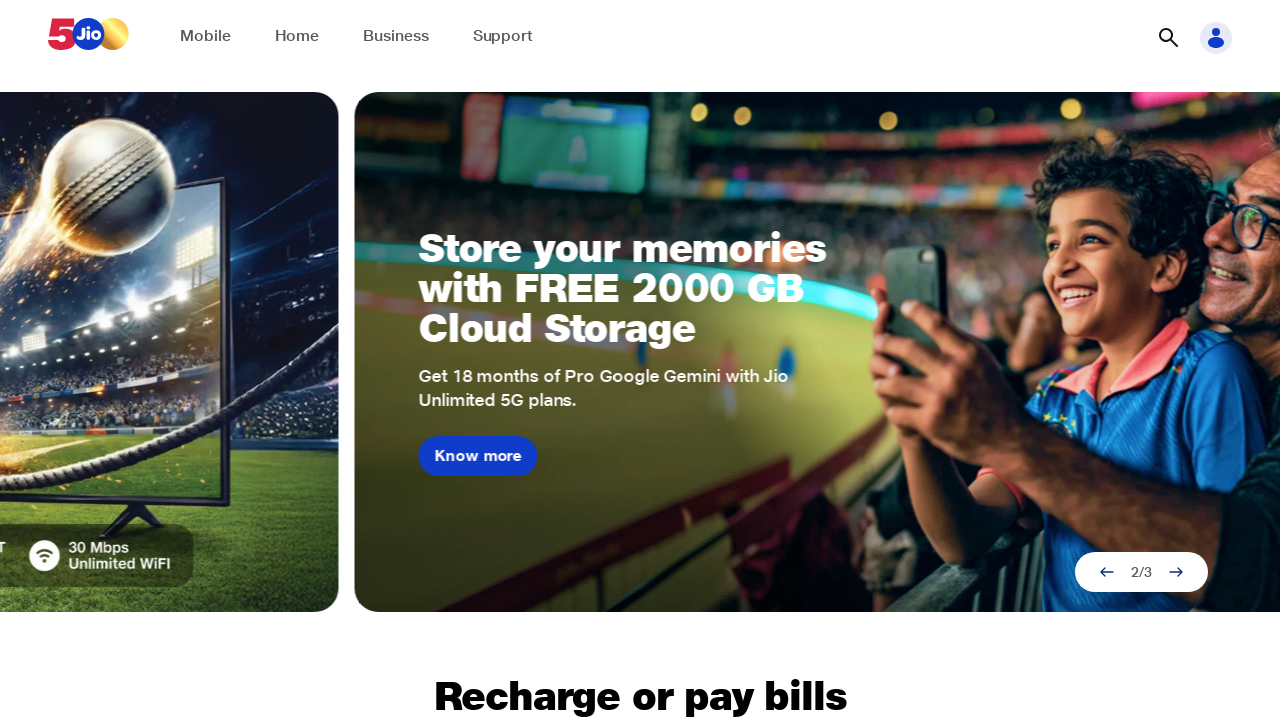